Verifies that the login page has the correct title "Authorization"

Starting URL: https://login2.nextbasecrm.com/

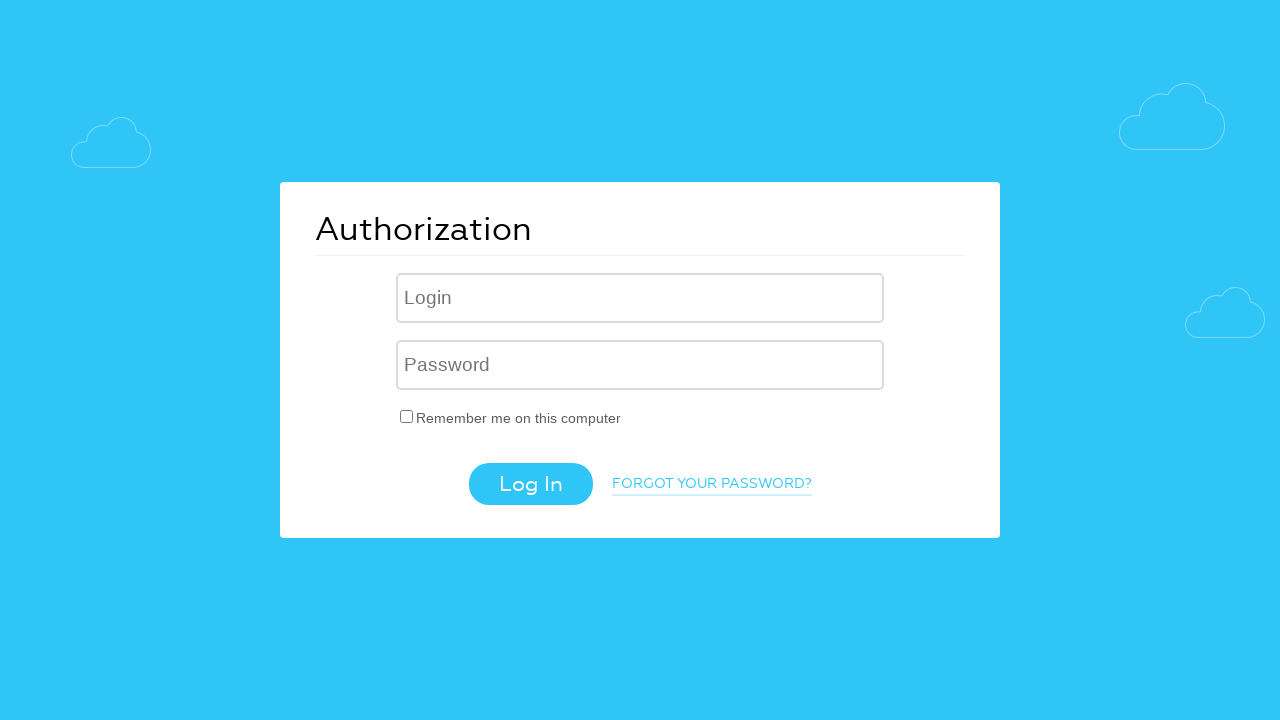

Navigated to login page at https://login2.nextbasecrm.com/
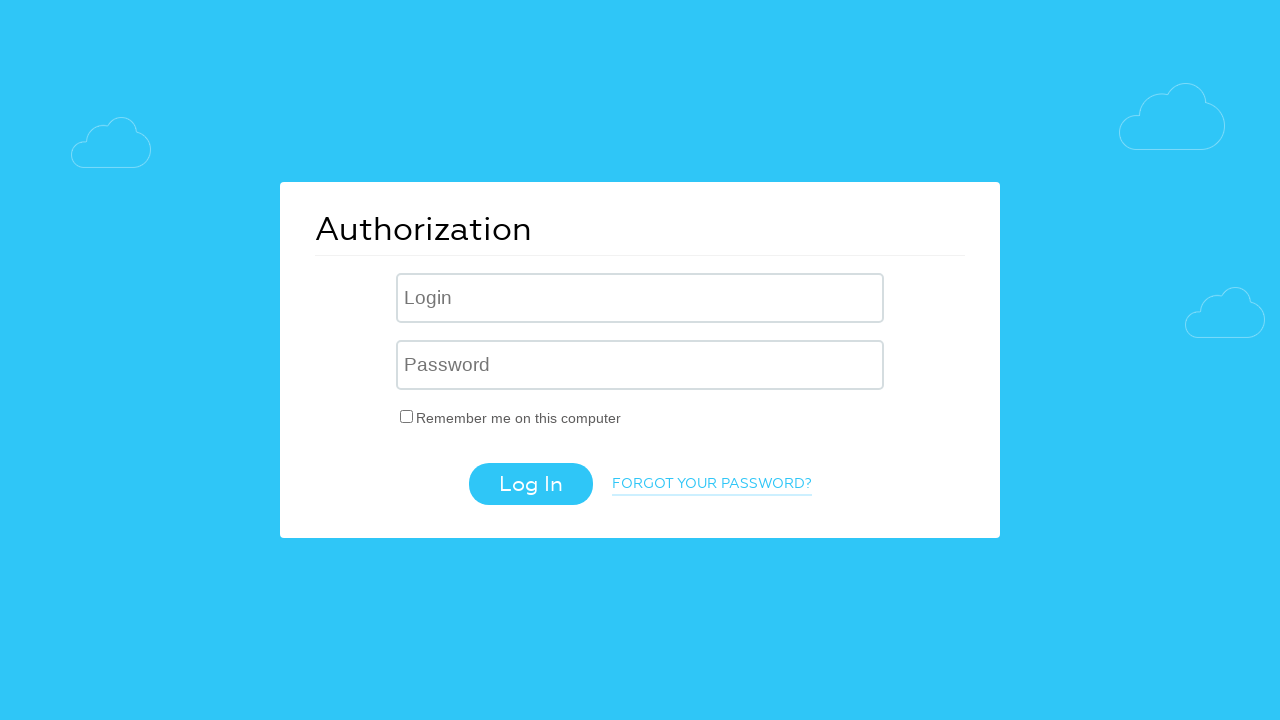

Verified page title is 'Authorization'
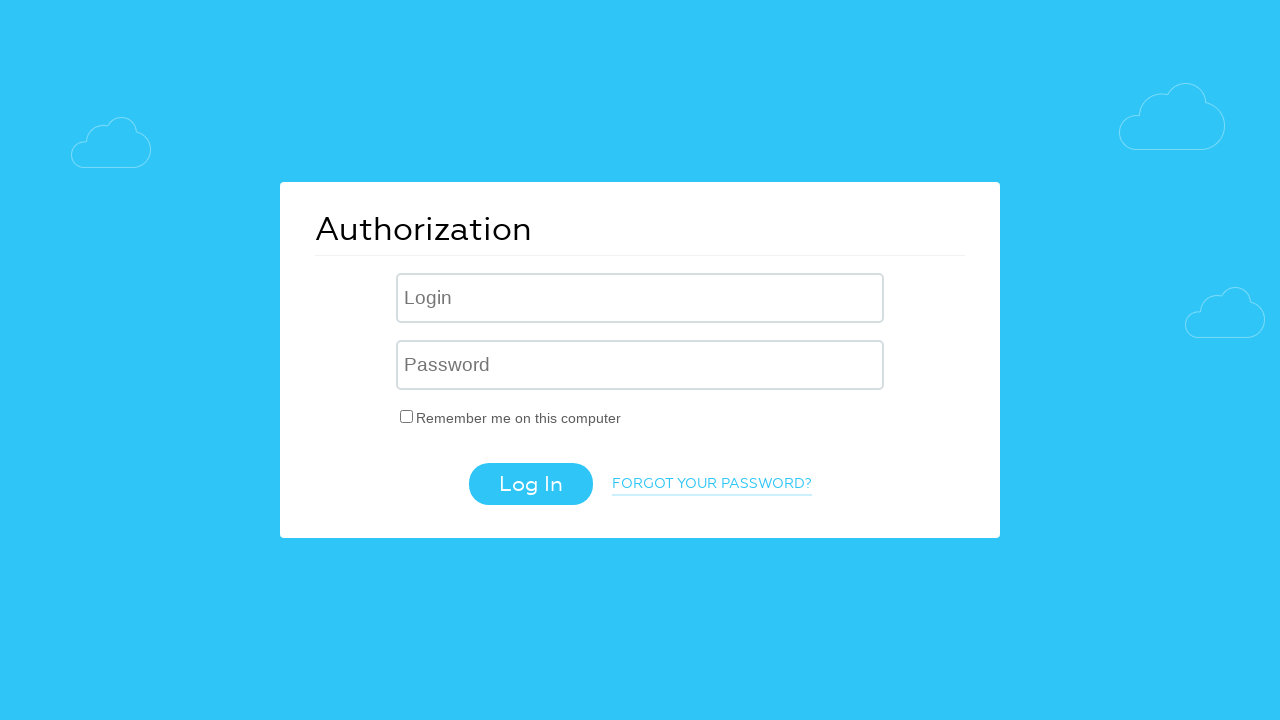

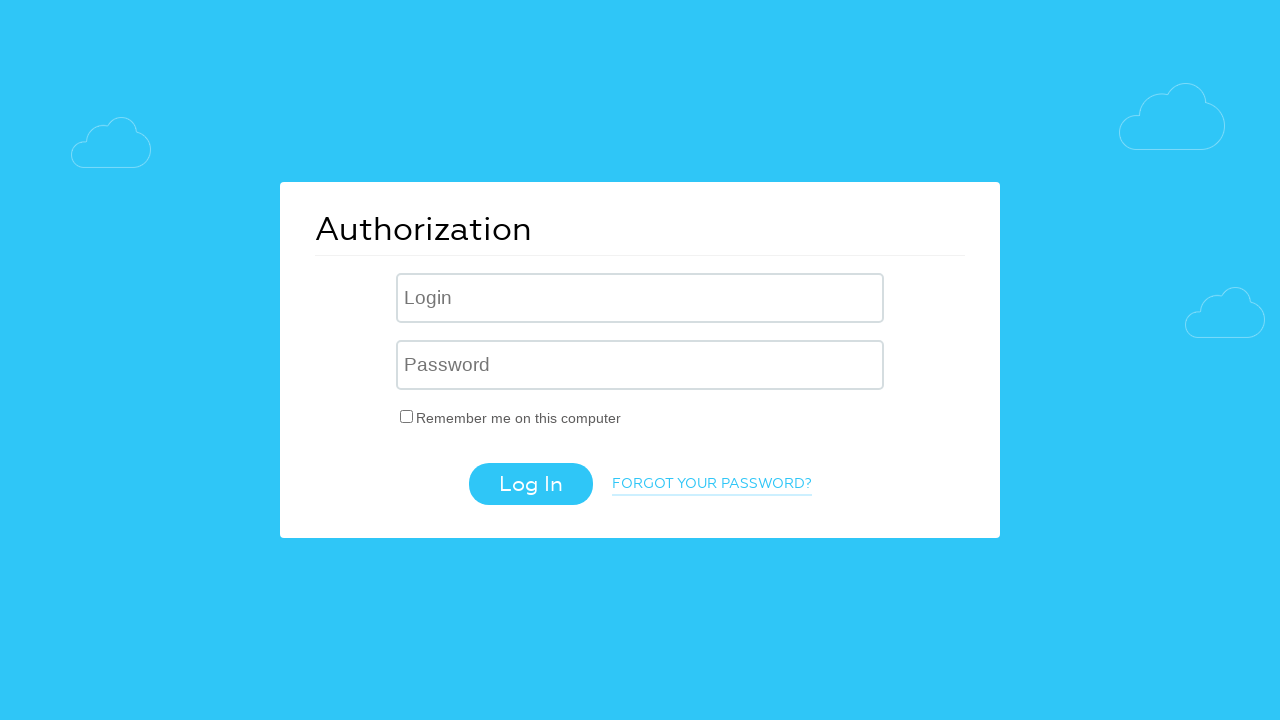